Tests dynamic content loading by clicking a button and waiting for hidden content to become visible

Starting URL: https://the-internet.herokuapp.com/dynamic_loading/2

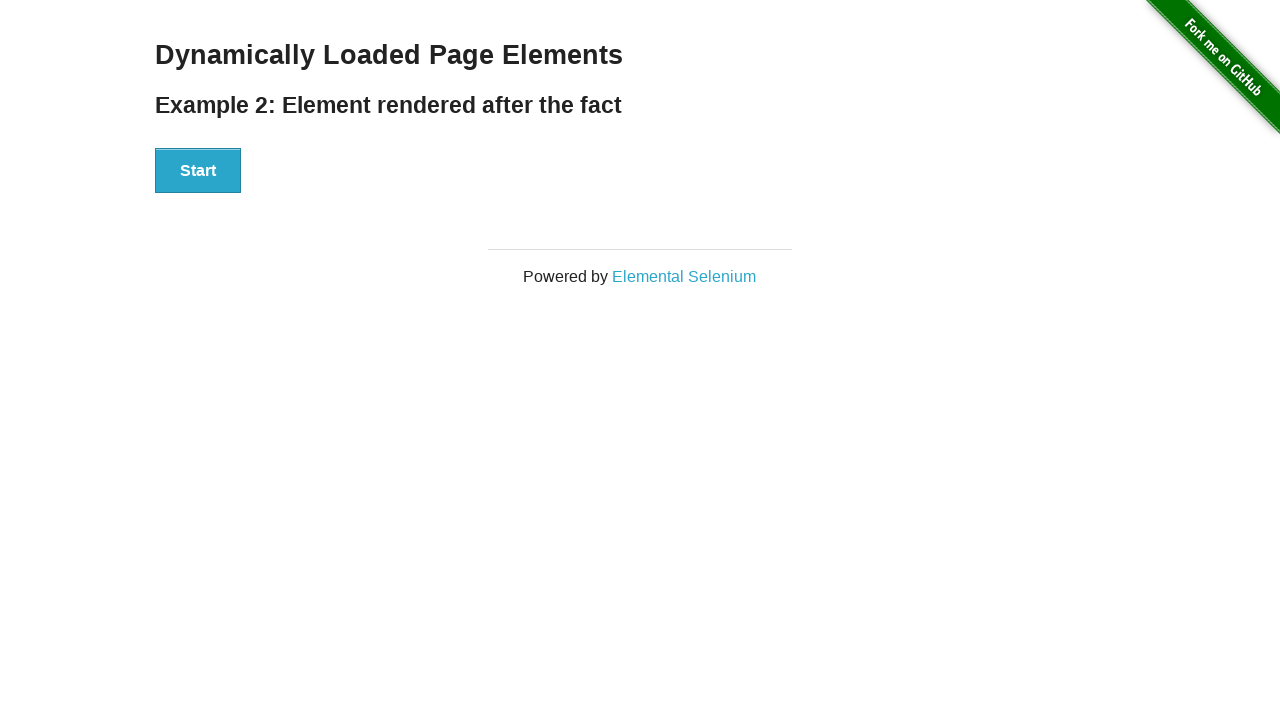

Clicked start button to trigger dynamic loading at (198, 171) on #start button
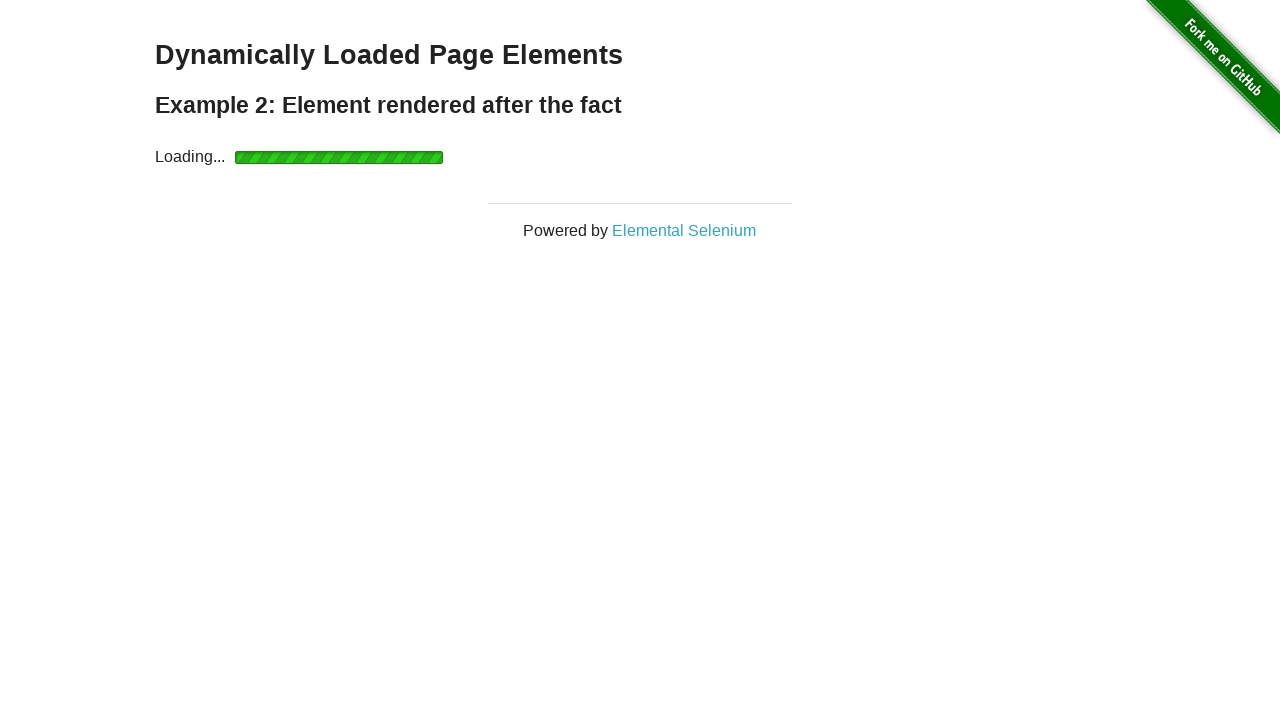

Waited for dynamically loaded content to become visible
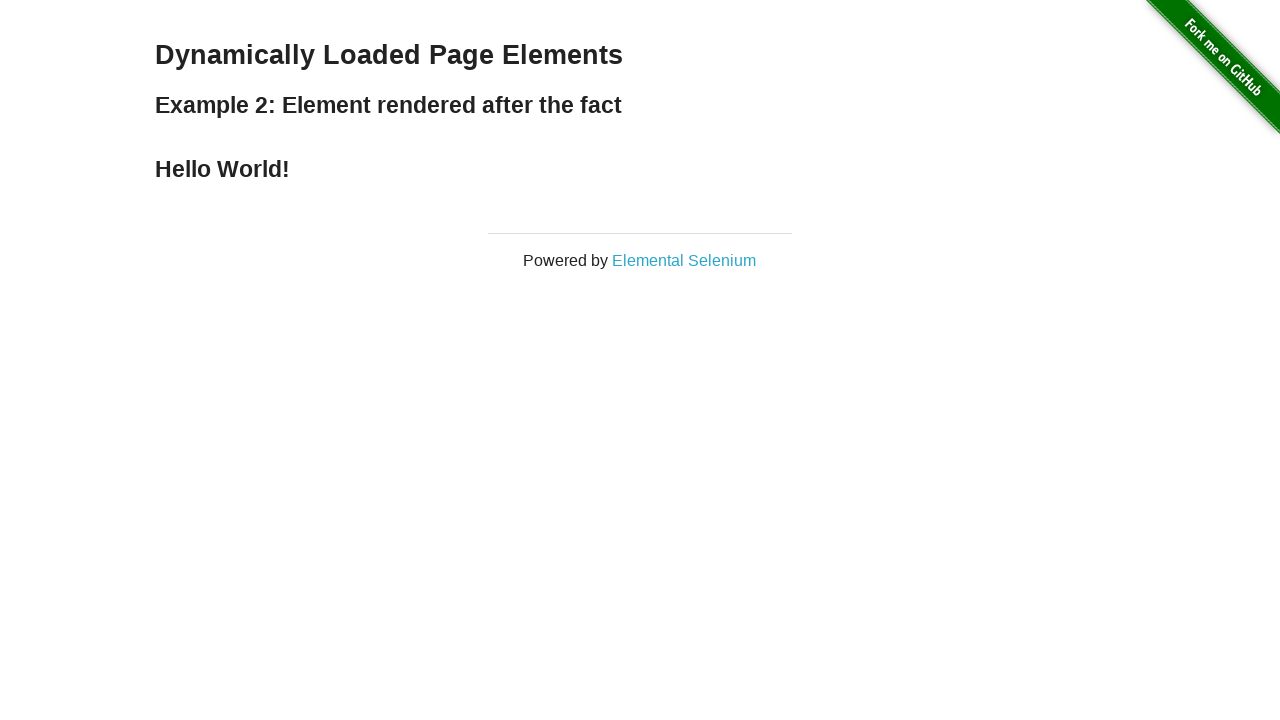

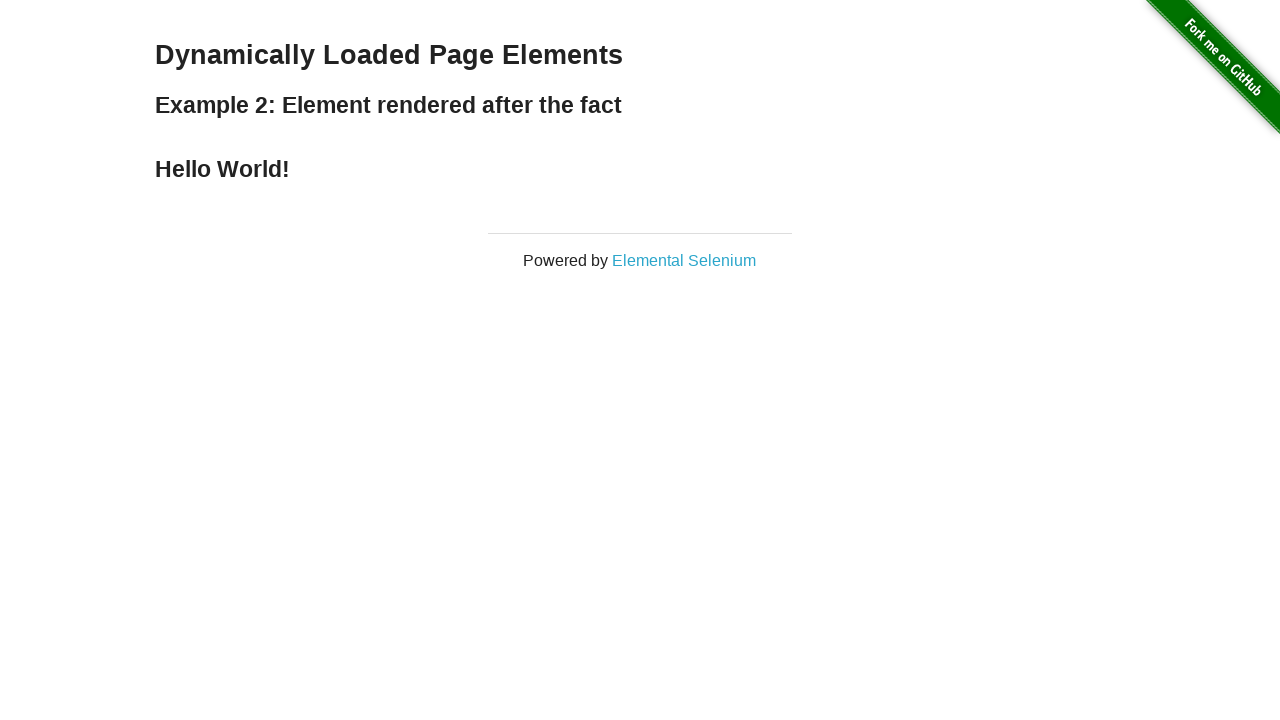